Tests checkbox interactions and pagination navigation on a hotel listing page by clicking checkboxes, a delete badge, and navigating to page 2

Starting URL: http://hotel-v3.progmasters.hu/

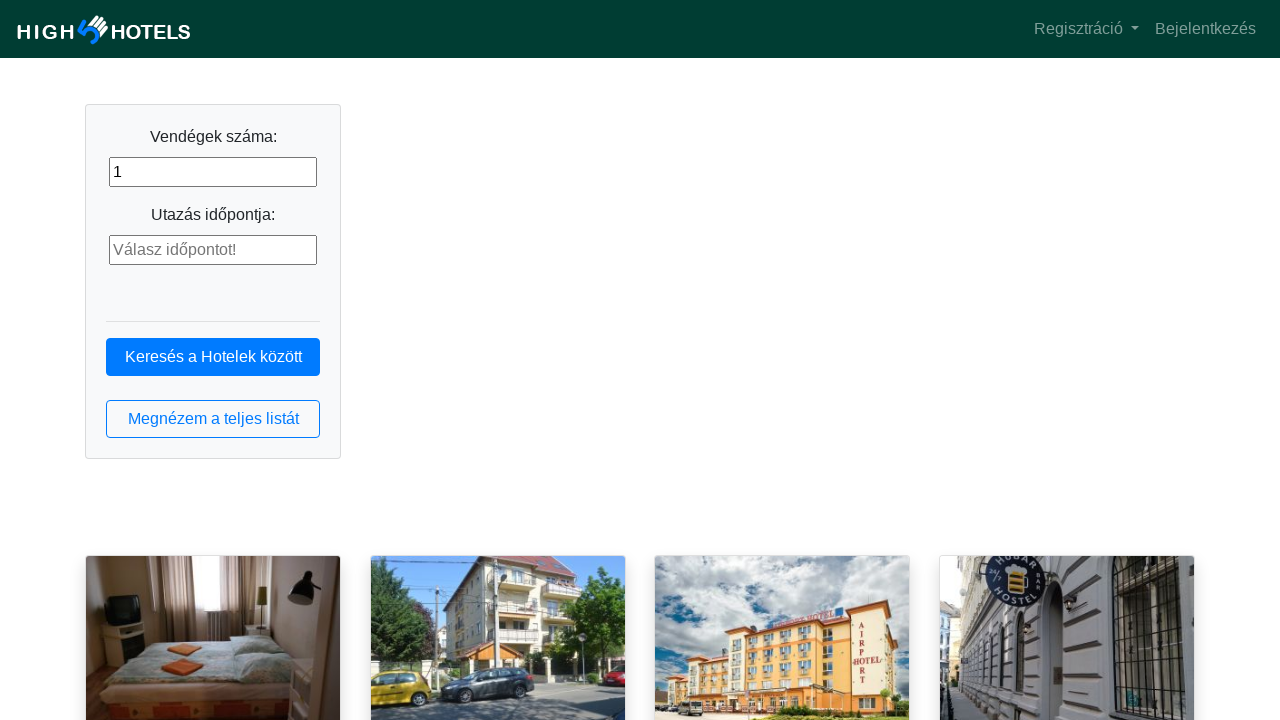

Clicked the list button to display hotel listings at (213, 419) on .btn-outline-primary
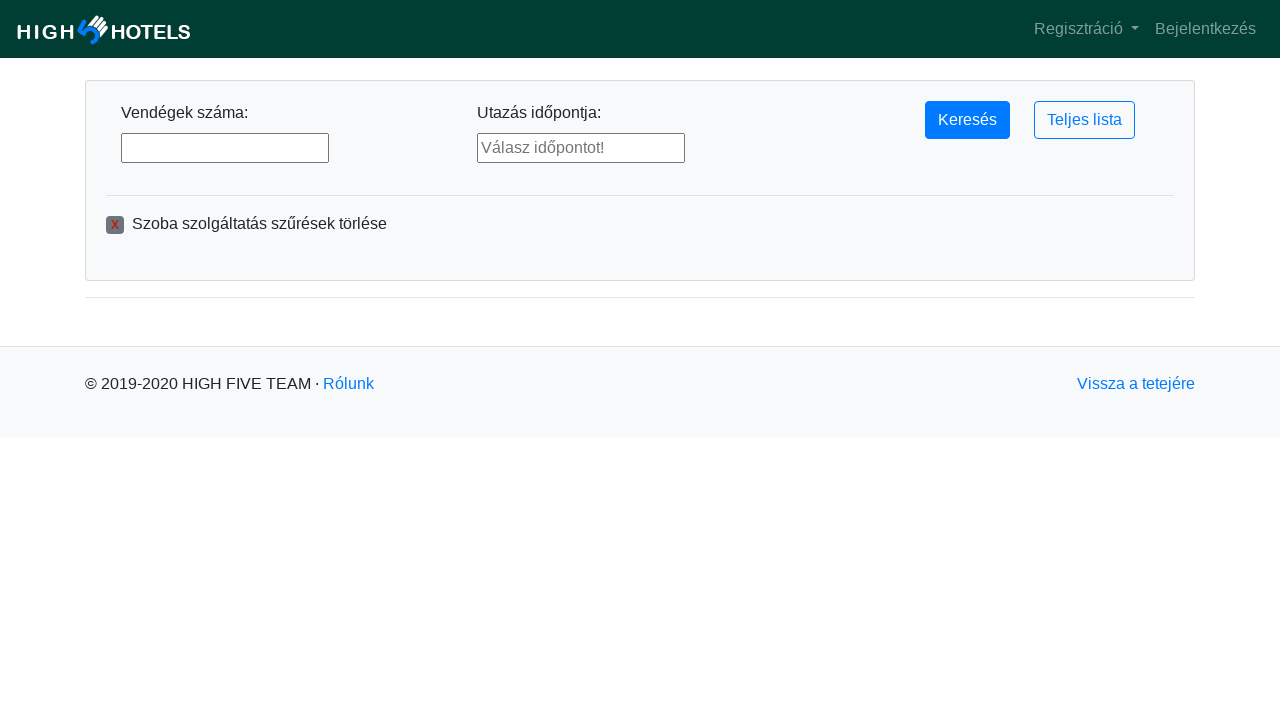

Checkboxes appeared on the page
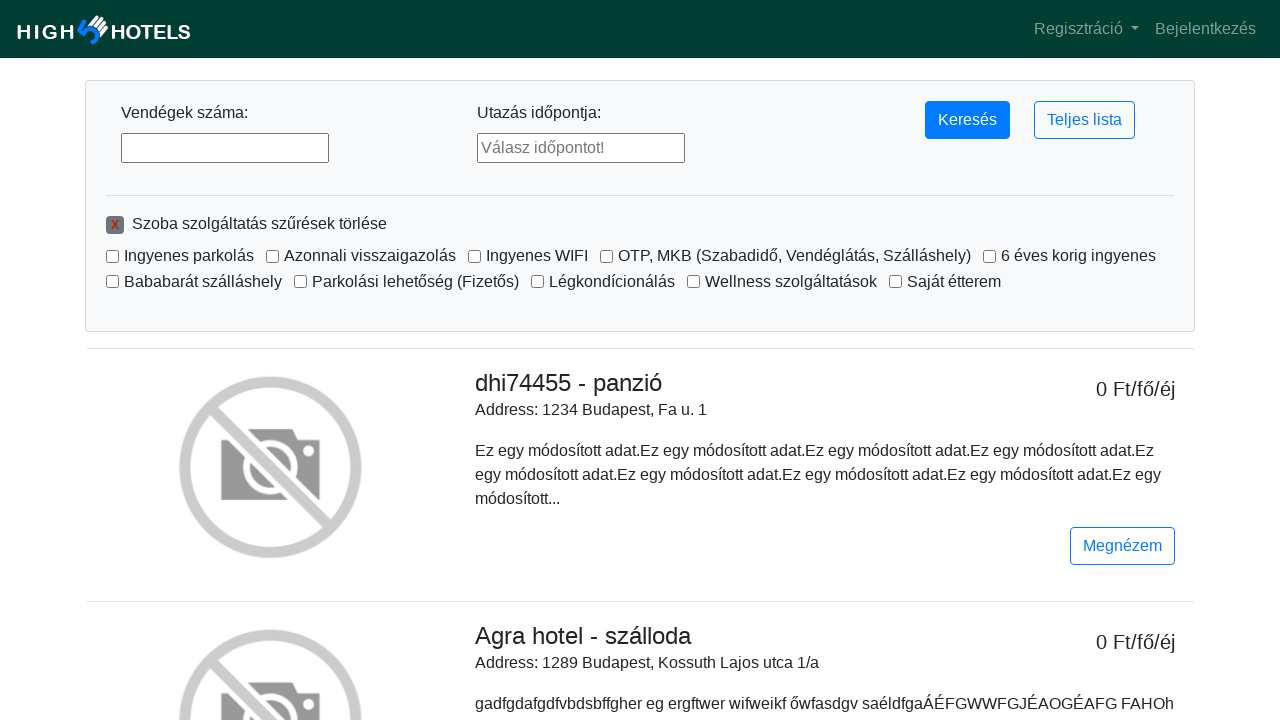

Clicked a checkbox to select a hotel at (112, 256) on .form-check-input >> nth=0
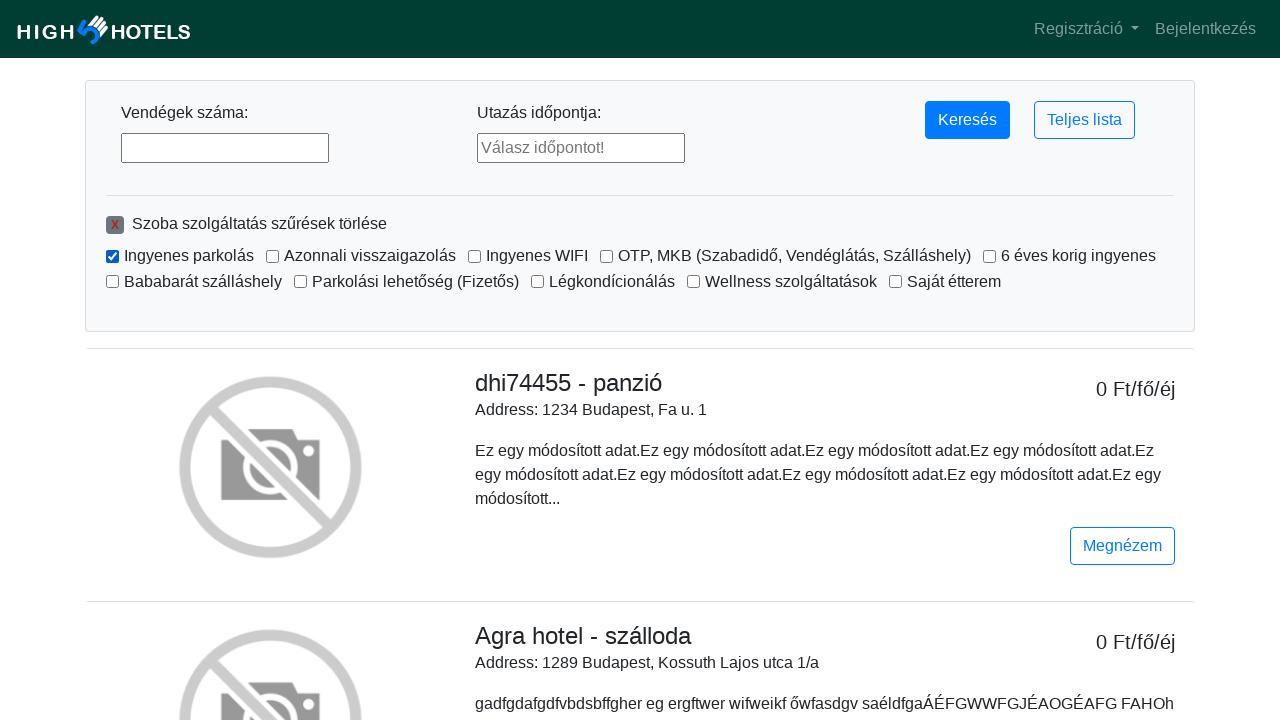

Clicked a checkbox to select a hotel at (272, 256) on .form-check-input >> nth=1
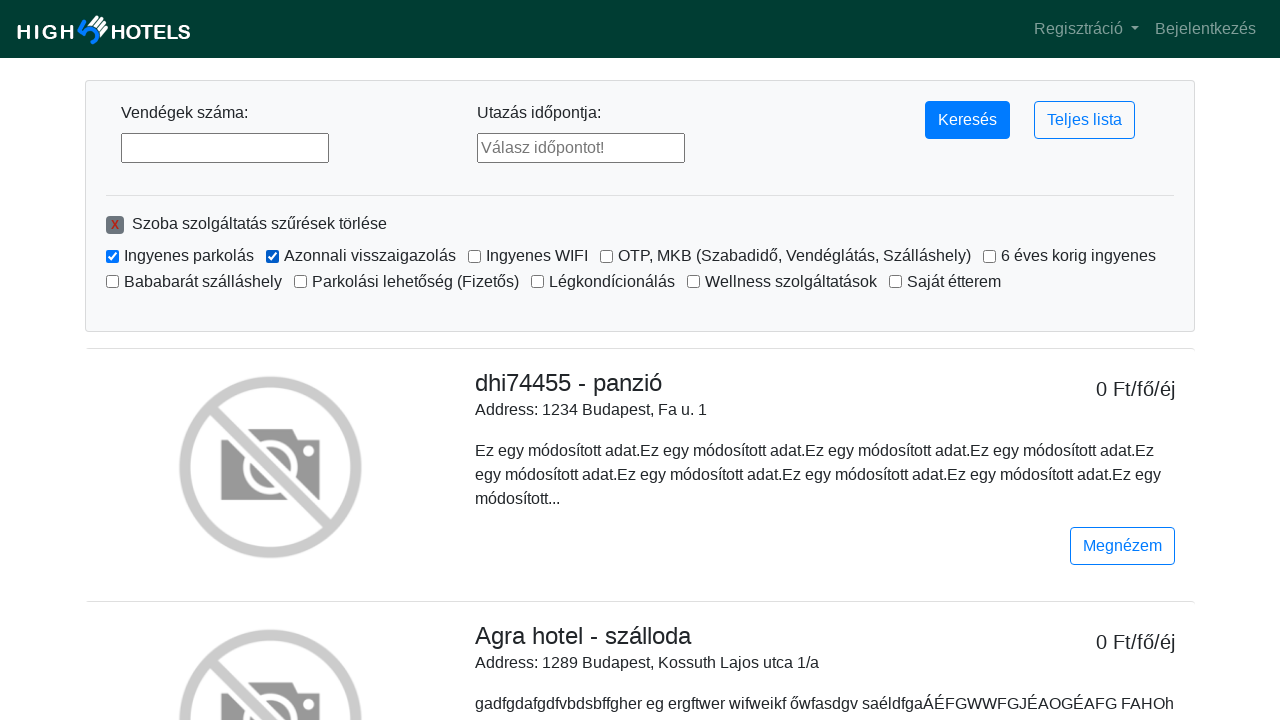

Clicked a checkbox to select a hotel at (474, 256) on .form-check-input >> nth=2
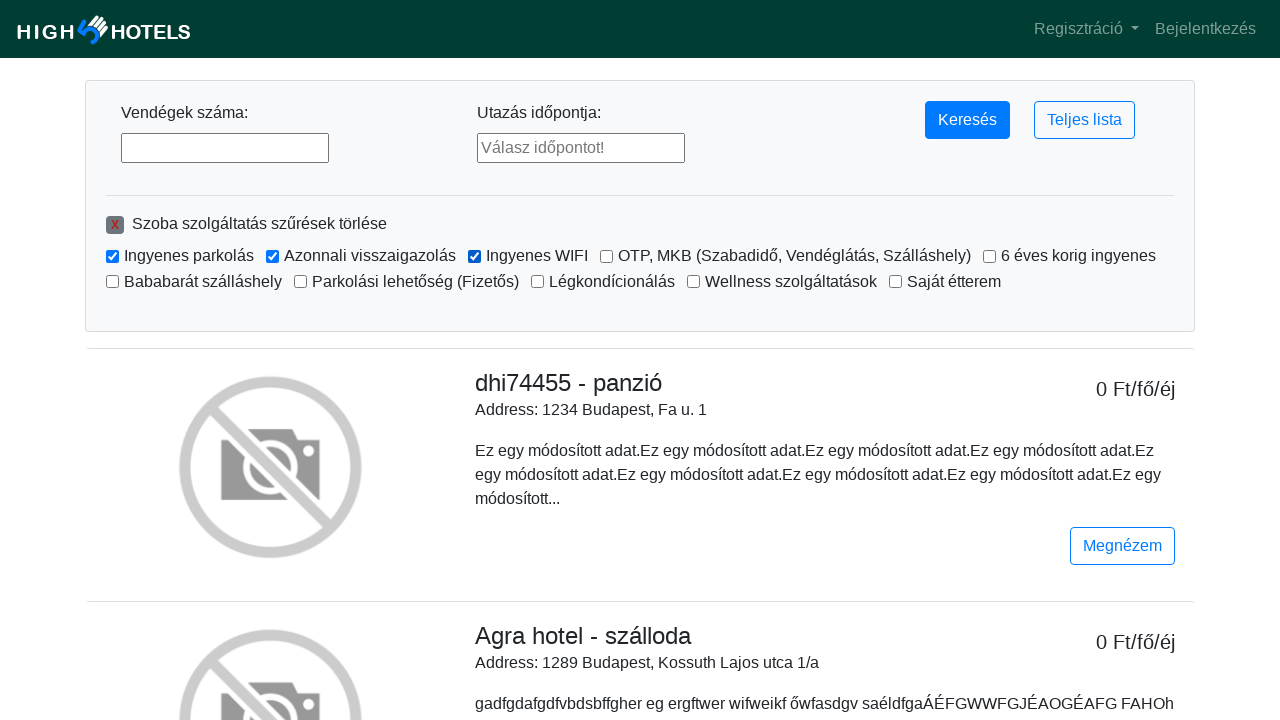

Clicked a checkbox to select a hotel at (606, 256) on .form-check-input >> nth=3
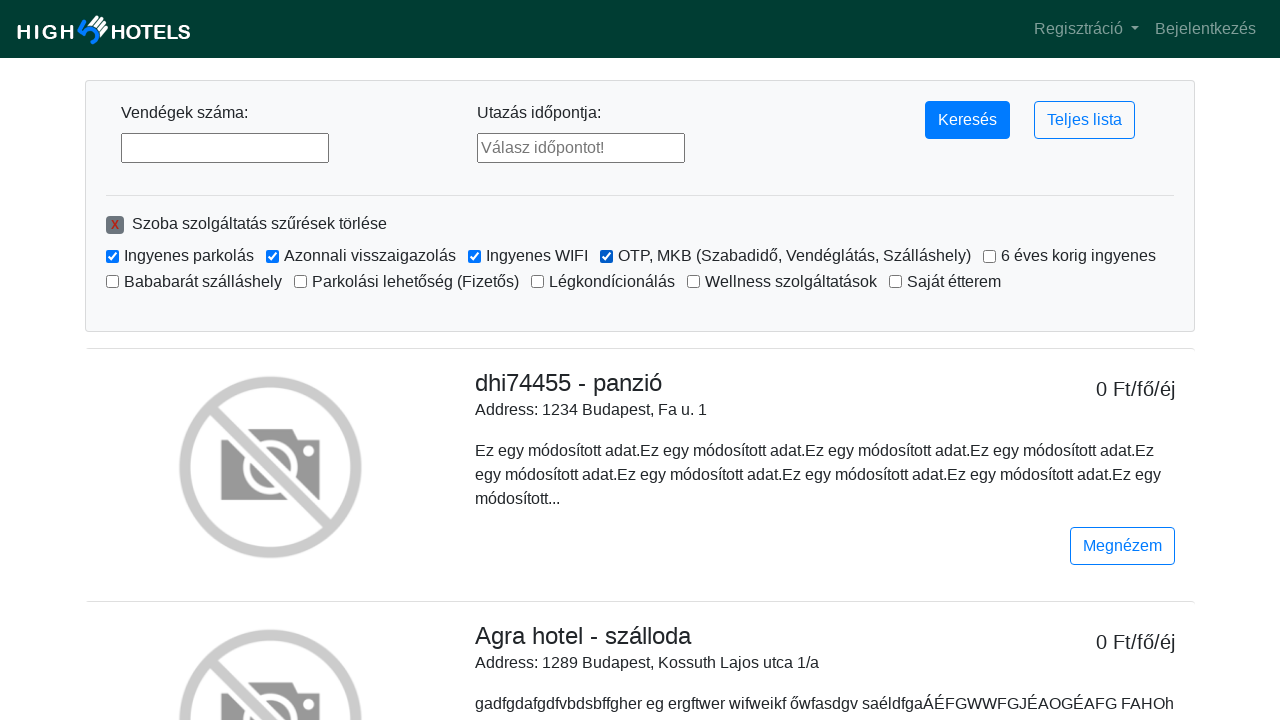

Clicked a checkbox to select a hotel at (990, 256) on .form-check-input >> nth=4
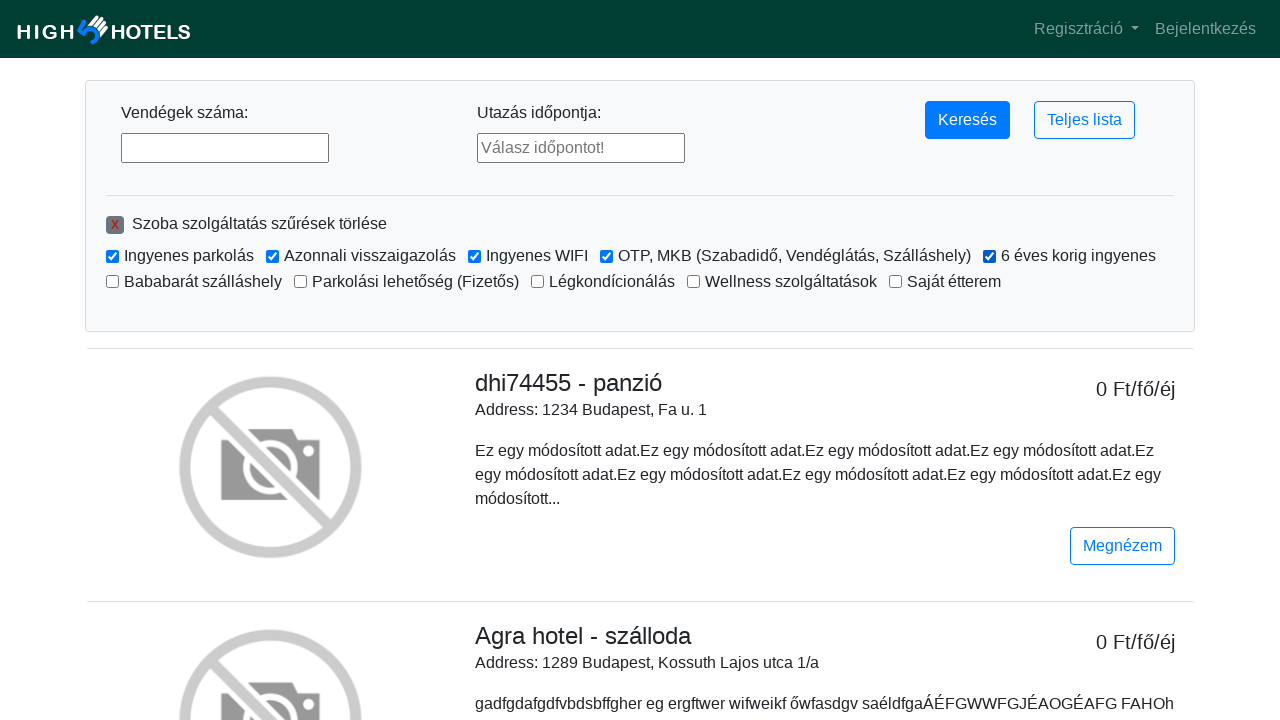

Clicked a checkbox to select a hotel at (112, 282) on .form-check-input >> nth=5
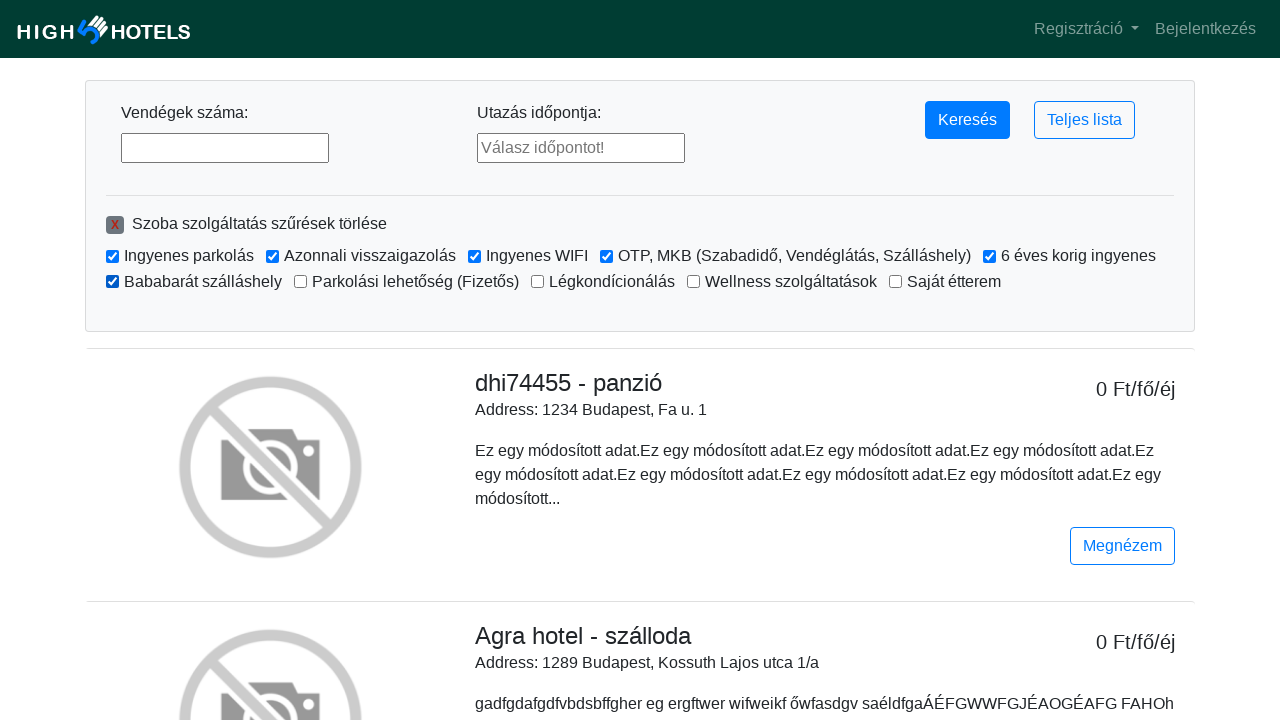

Clicked a checkbox to select a hotel at (300, 282) on .form-check-input >> nth=6
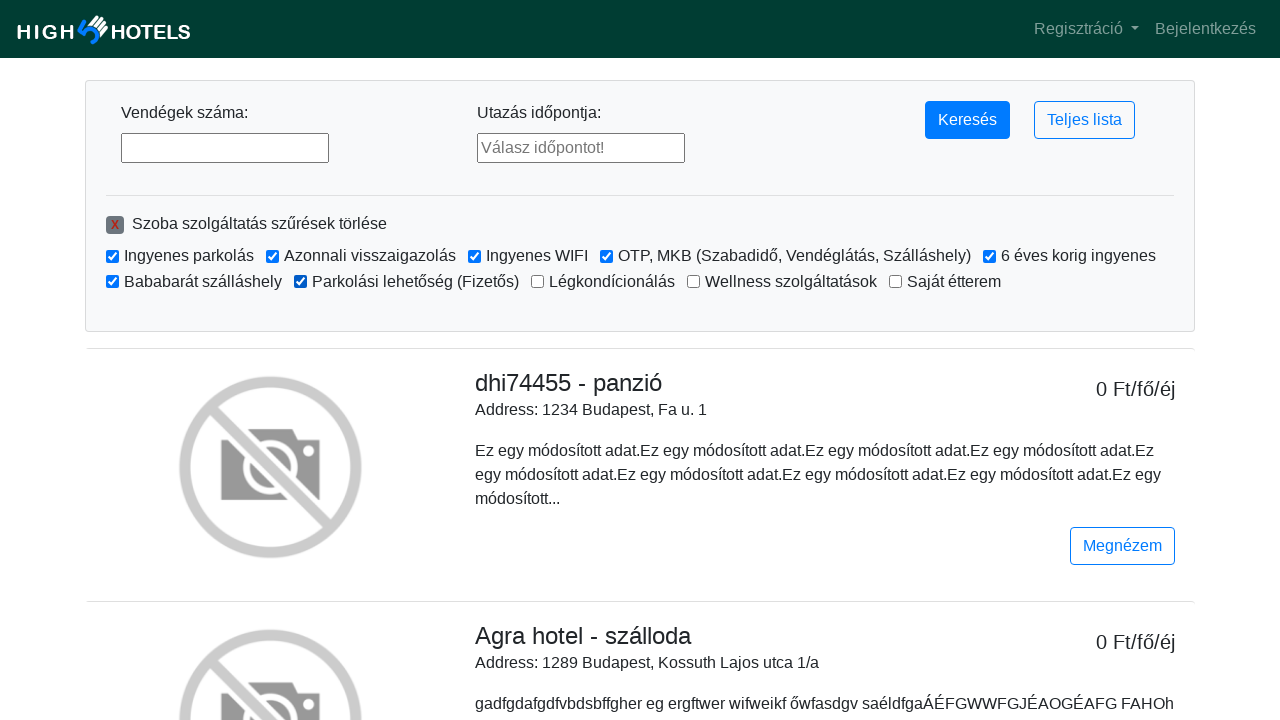

Clicked a checkbox to select a hotel at (538, 282) on .form-check-input >> nth=7
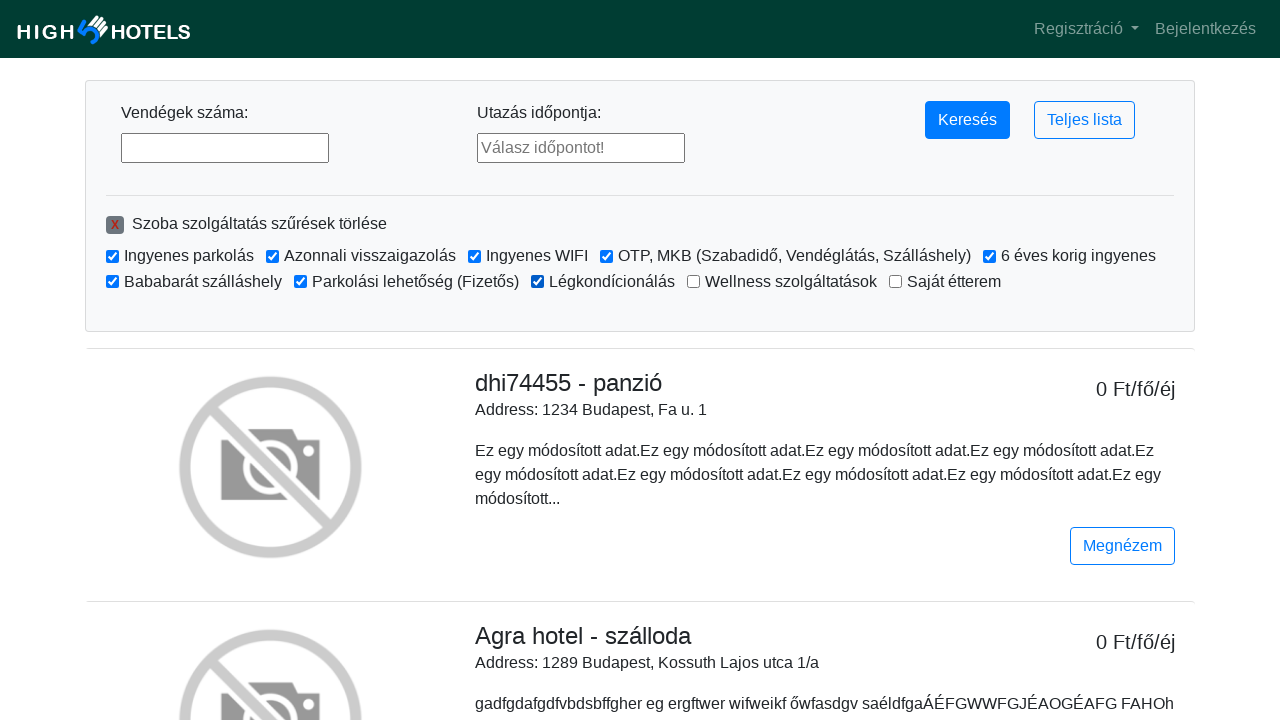

Clicked a checkbox to select a hotel at (694, 282) on .form-check-input >> nth=8
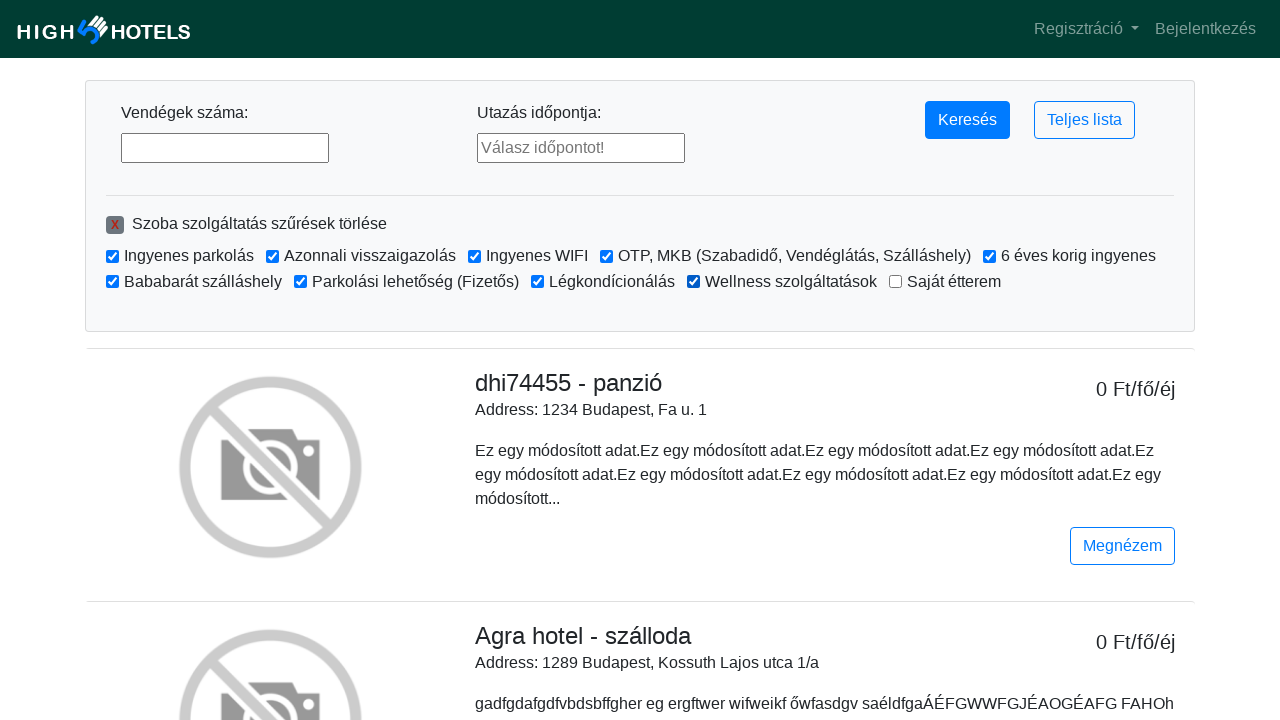

Clicked a checkbox to select a hotel at (896, 282) on .form-check-input >> nth=9
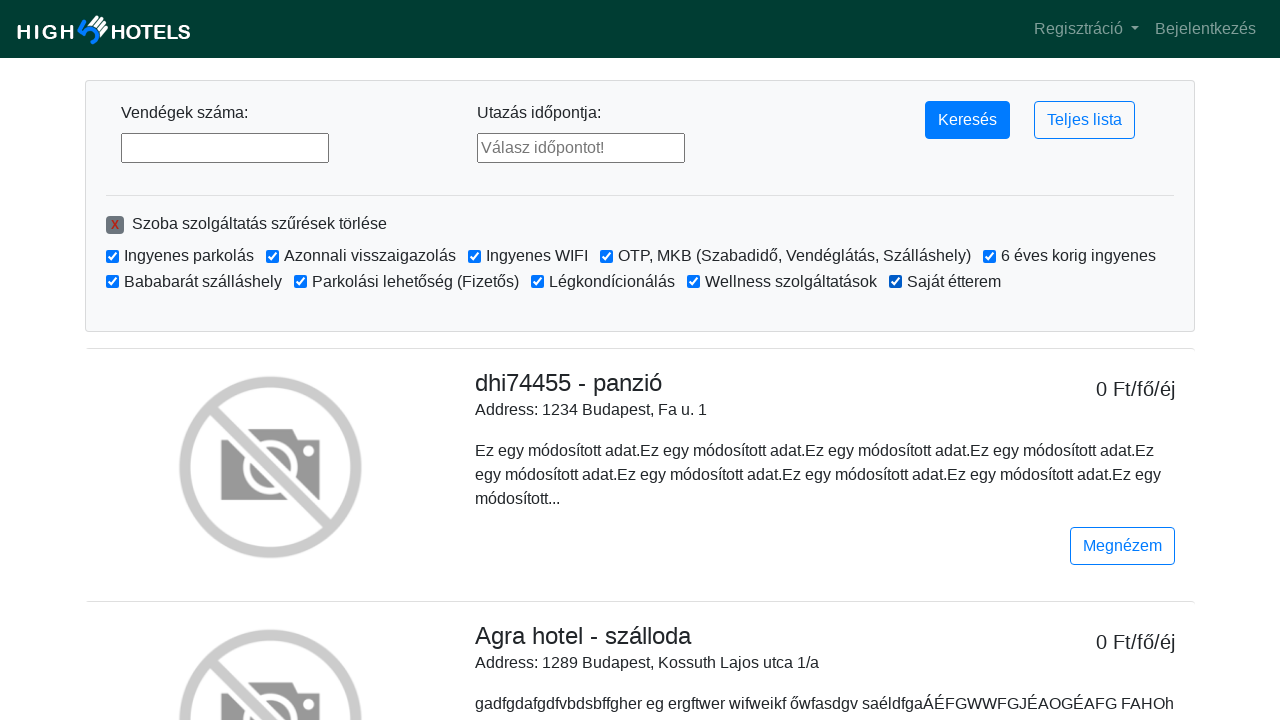

Clicked the delete badge to remove selected hotels at (115, 225) on .badge-secondary
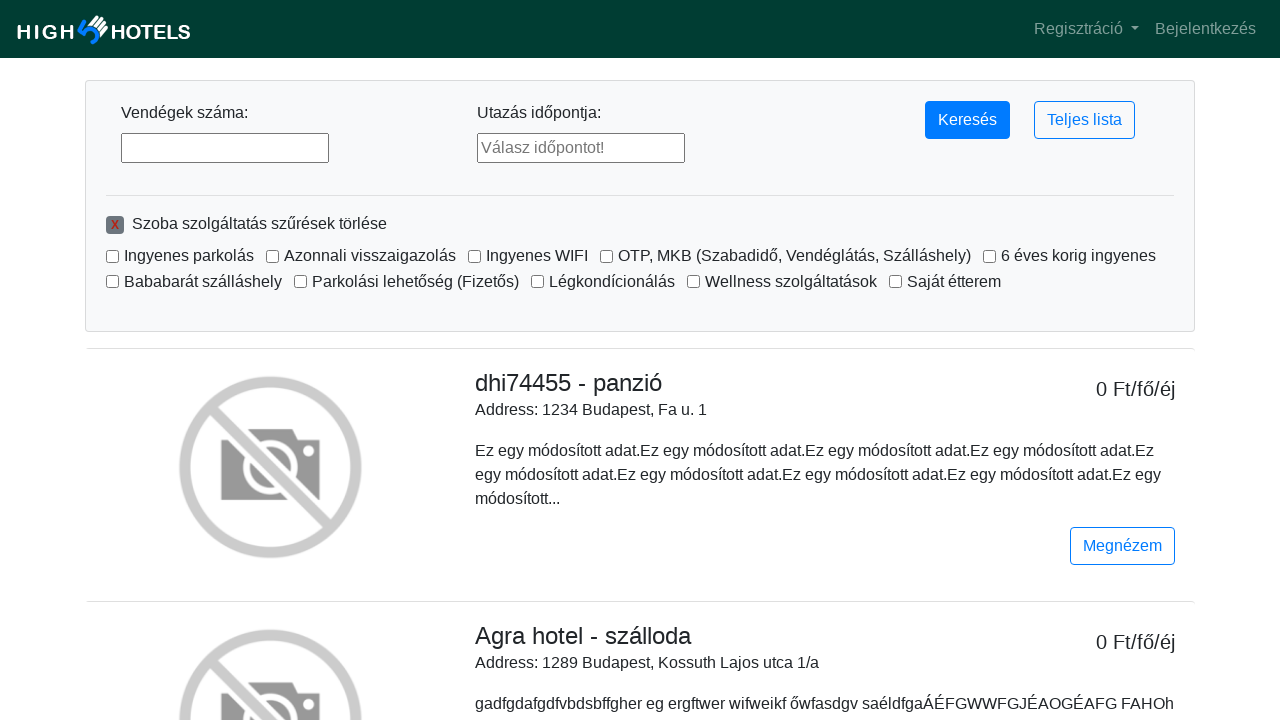

Navigated to page 2 of hotel listings at (170, 562) on xpath=//a[text()="2"]
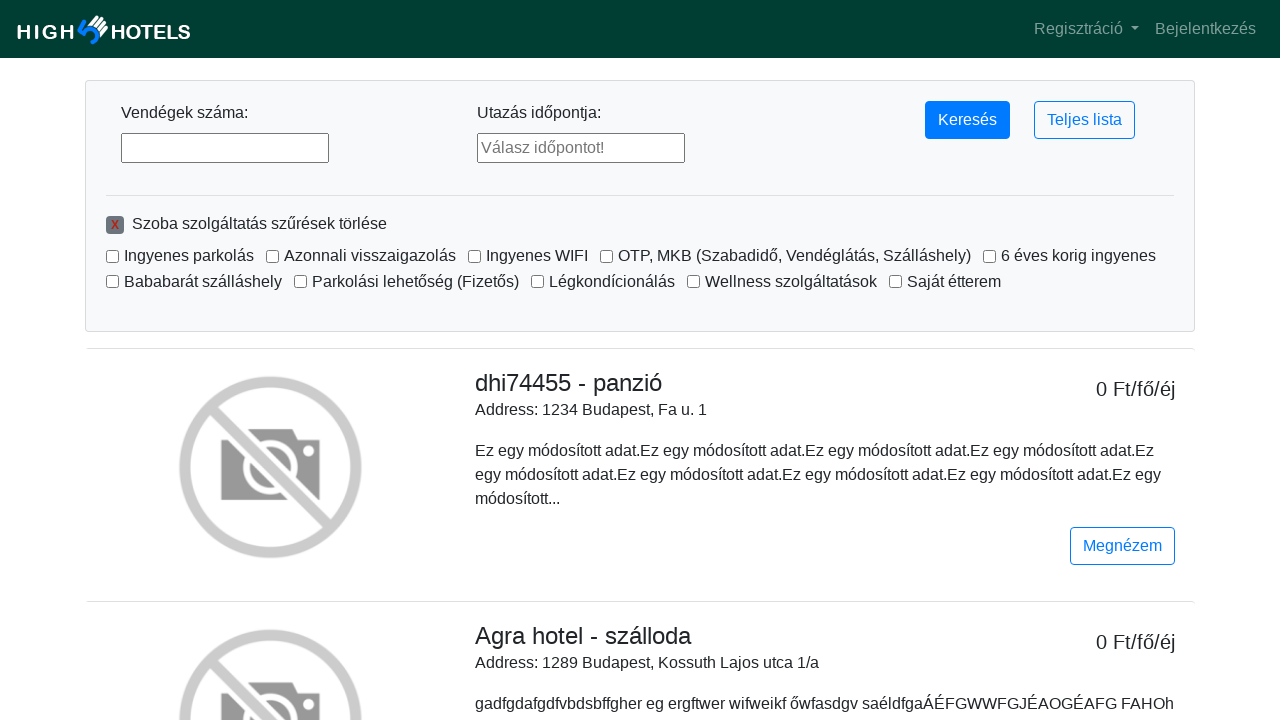

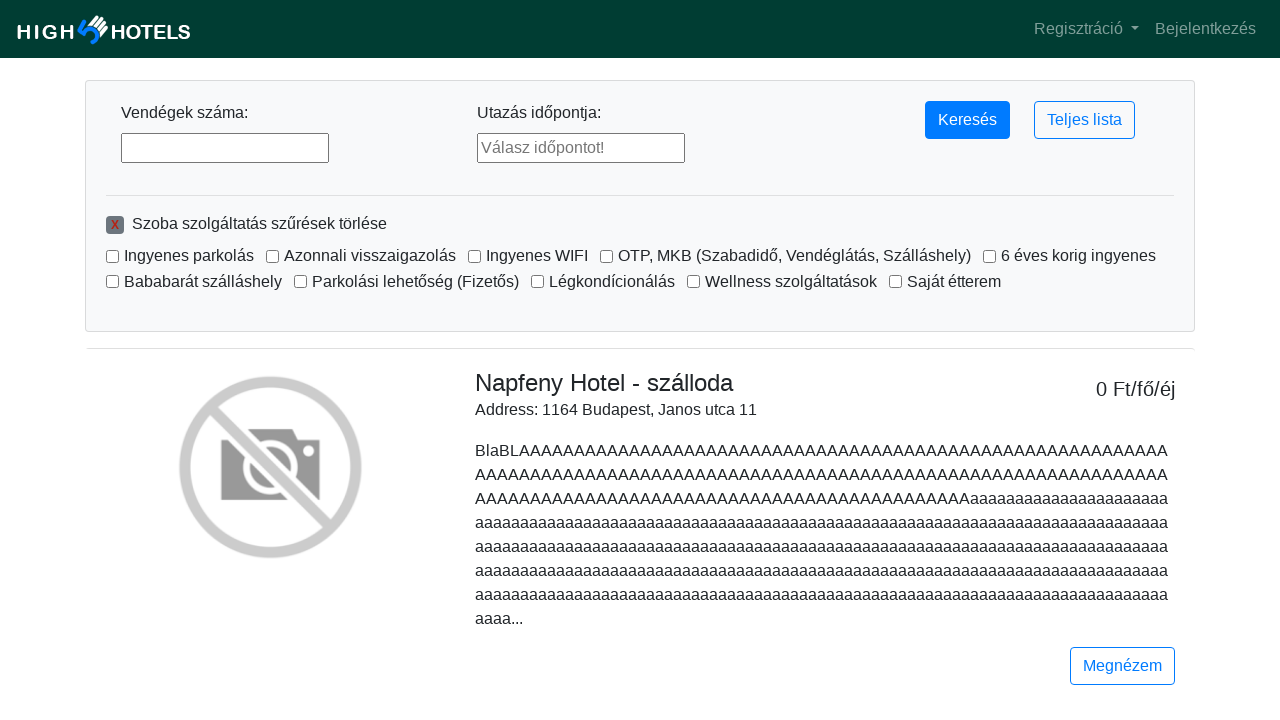